Tests form validation with password missing special character "claveInventada3" to verify password error appears

Starting URL: https://elenarivero.github.io/examen/index.html

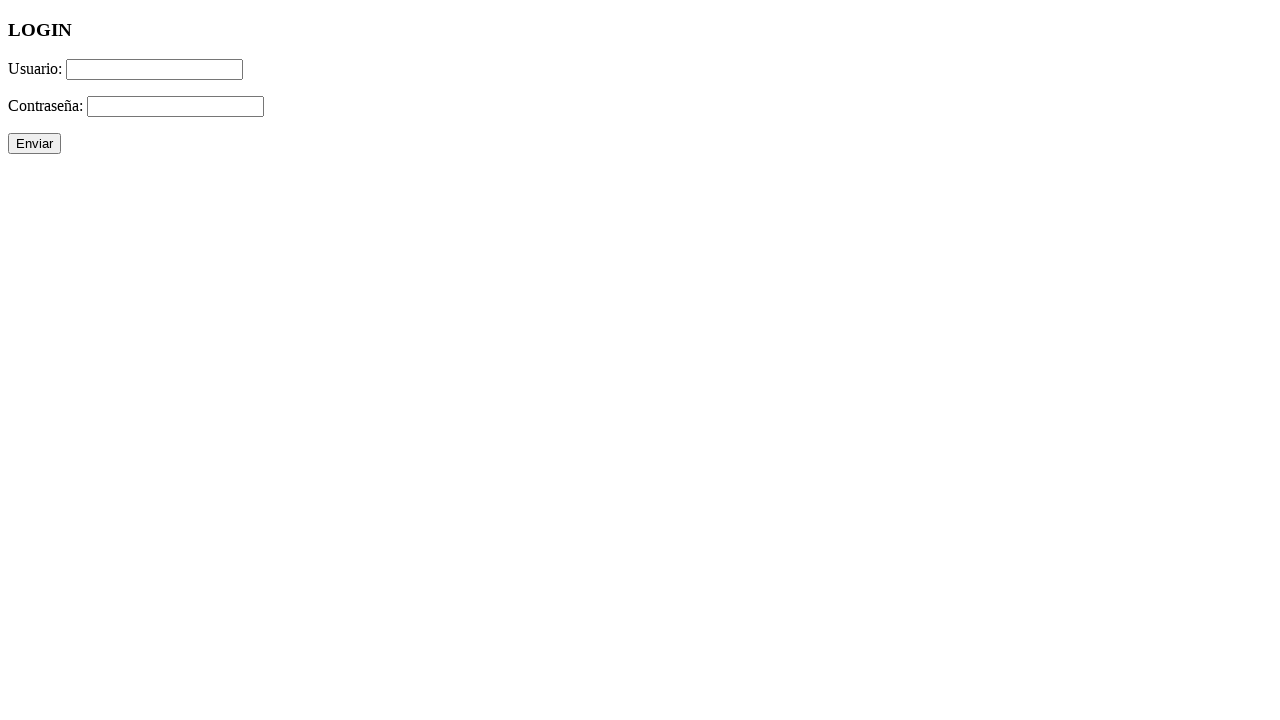

Filled username field with 'jesgarper3' on #usuario
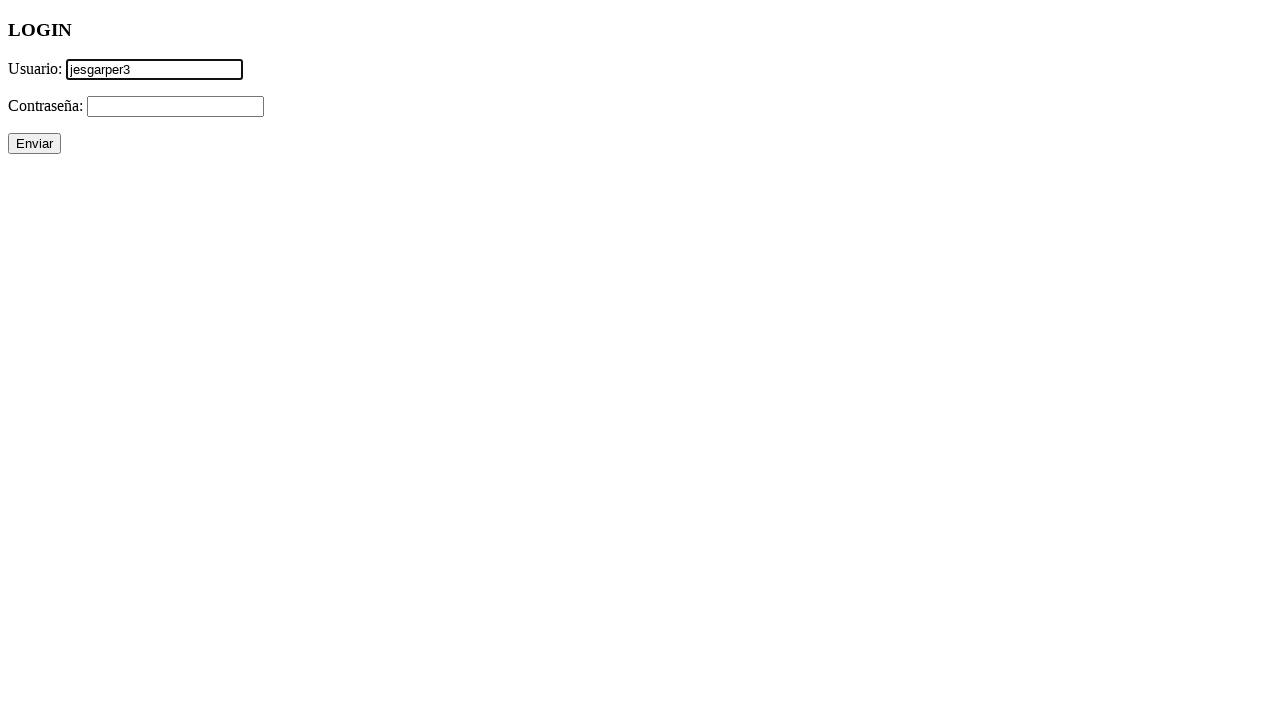

Filled password field with 'claveInventada3' (missing special character) on #password
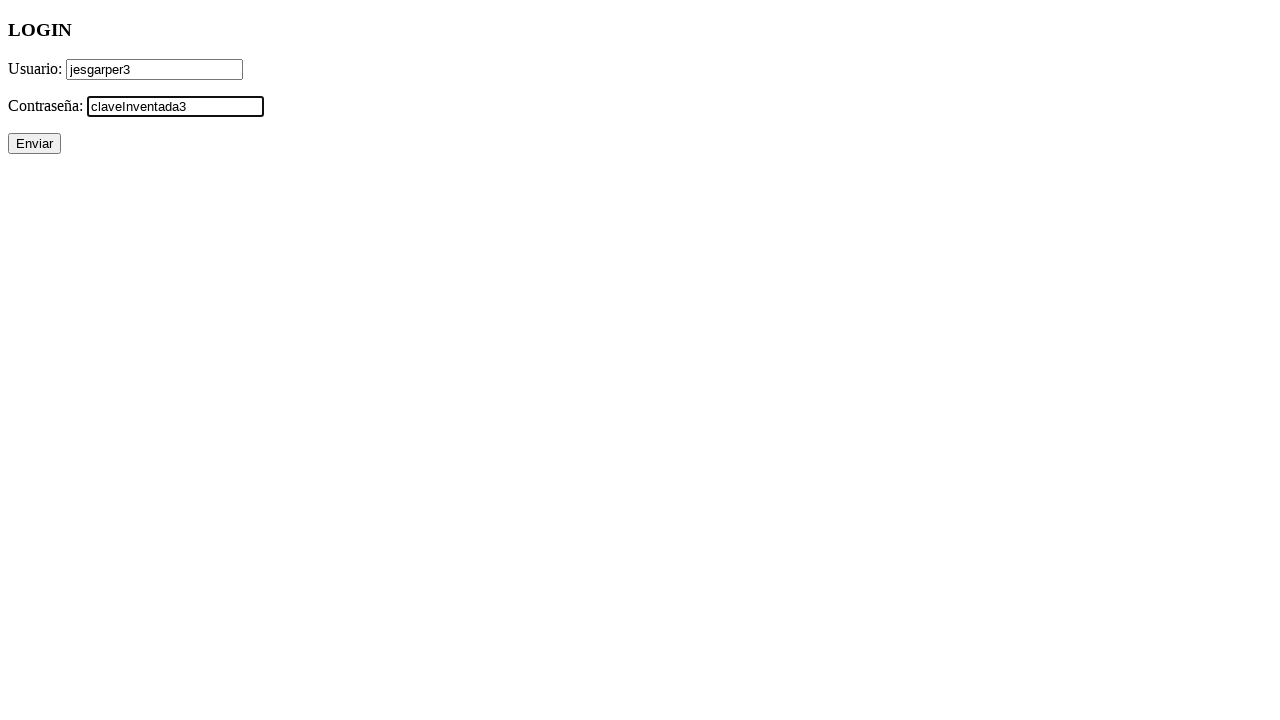

Clicked submit button to attempt form submission at (34, 144) on #enviar
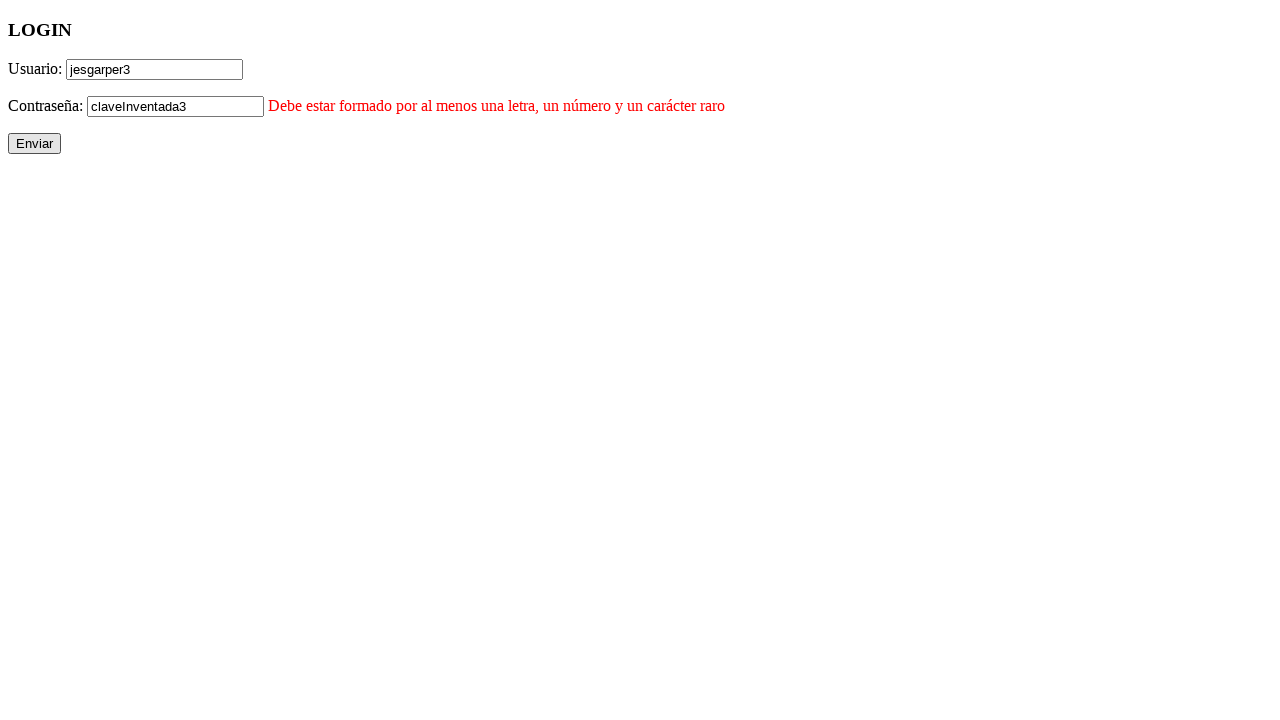

Password error message appeared, confirming validation failed for missing special character
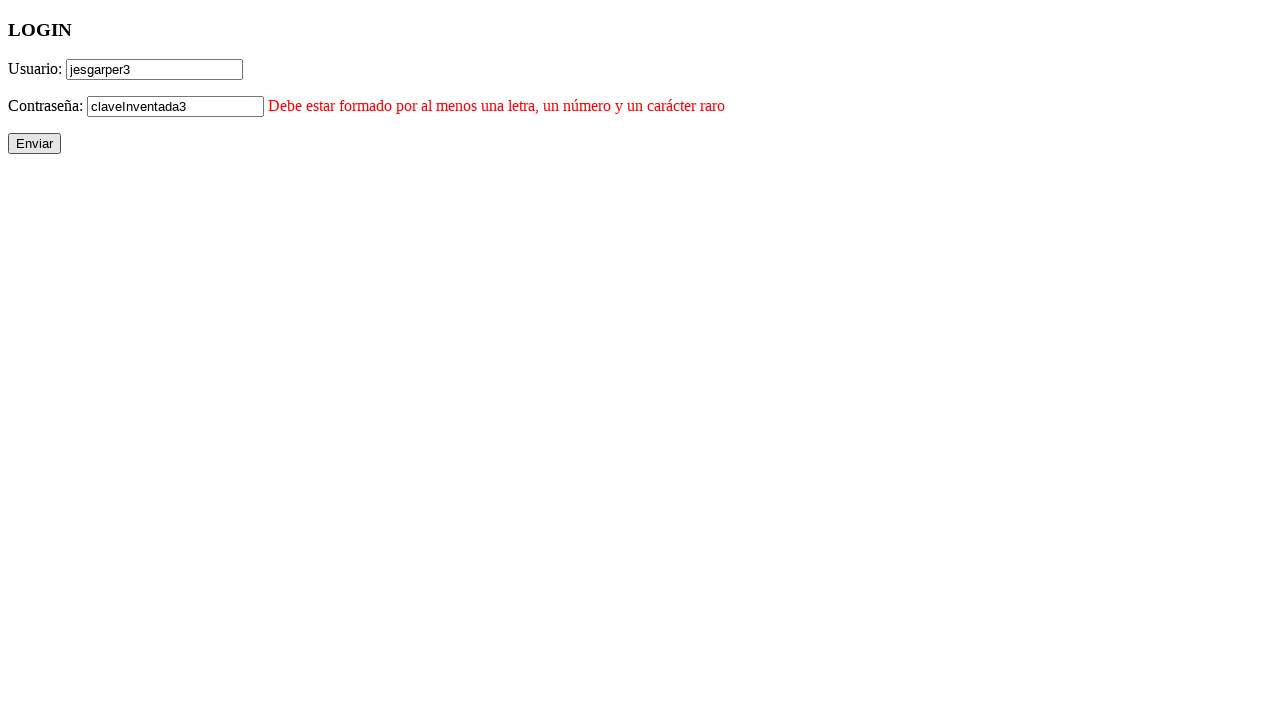

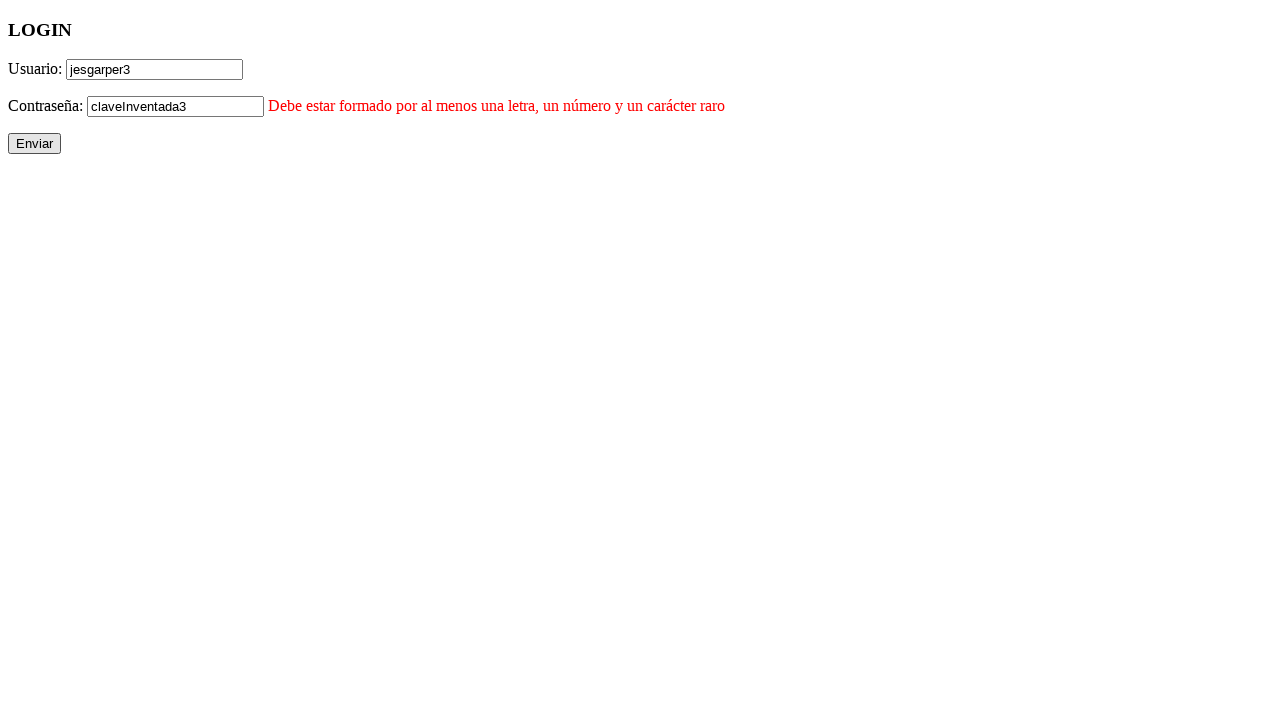